Navigates to the Automation Practice page and verifies that navigation links are present in the footer section

Starting URL: https://rahulshettyacademy.com/AutomationPractice/

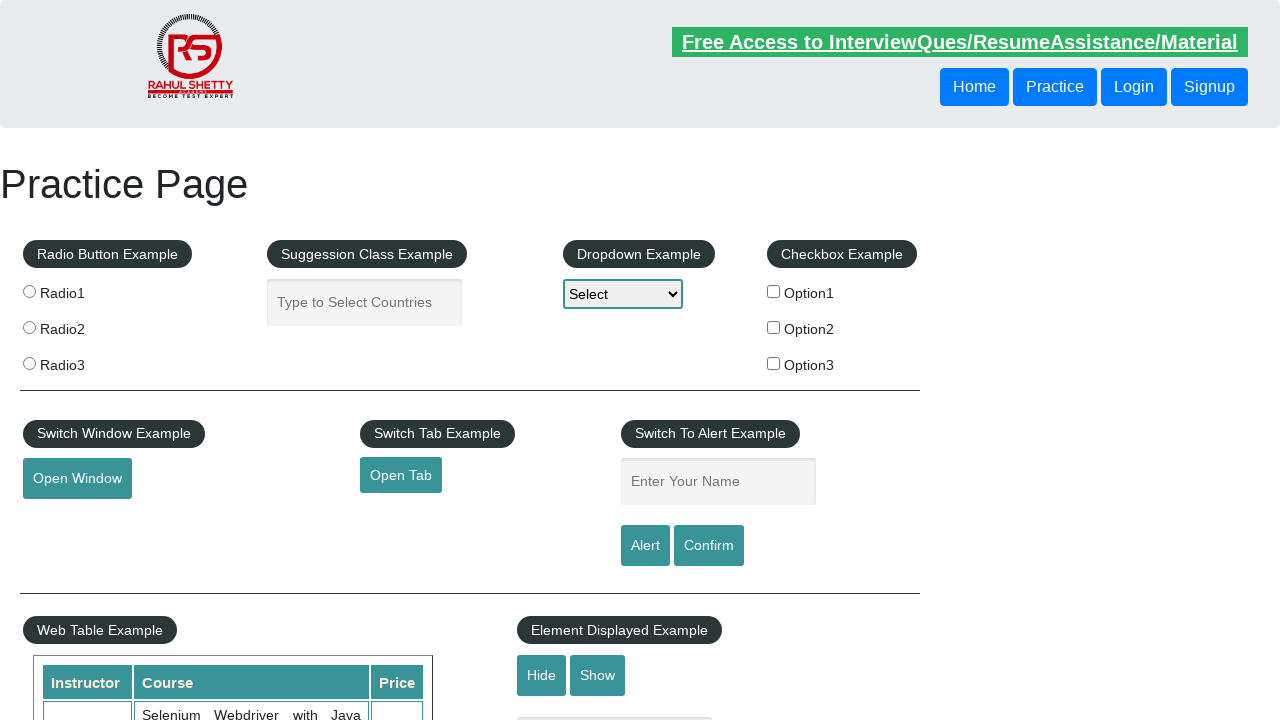

Navigated to Automation Practice page
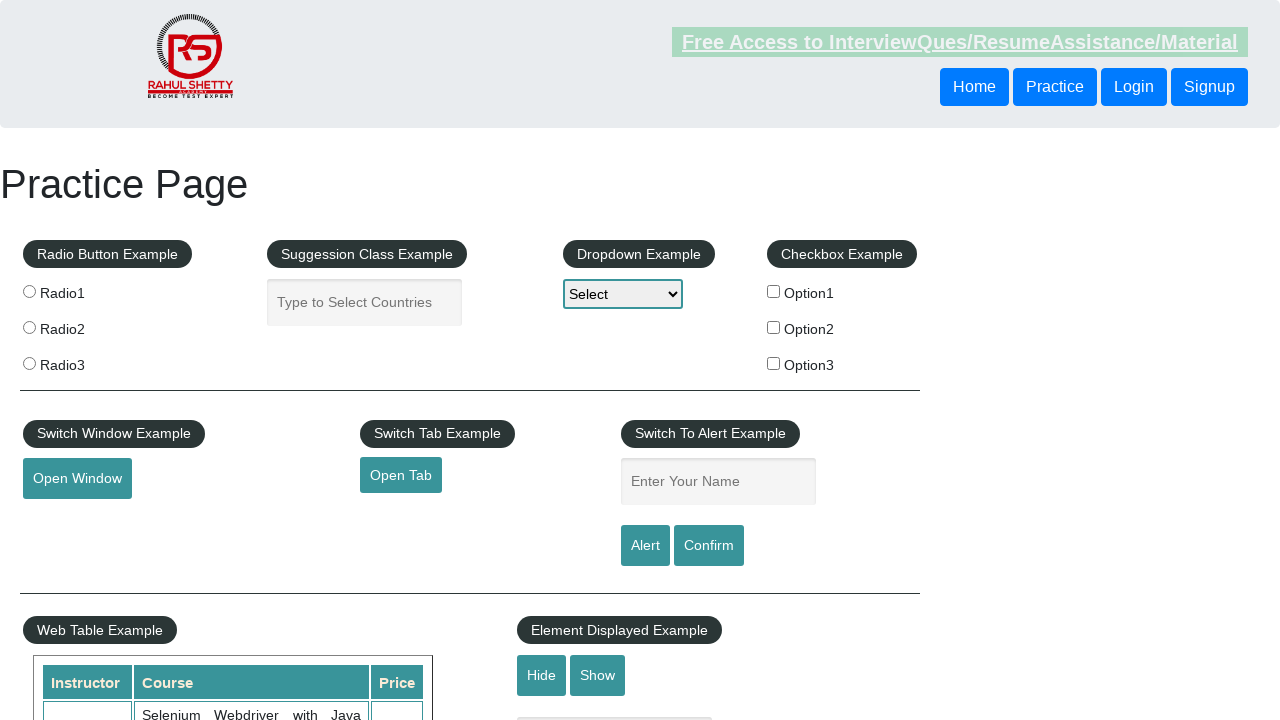

Footer links selector became visible
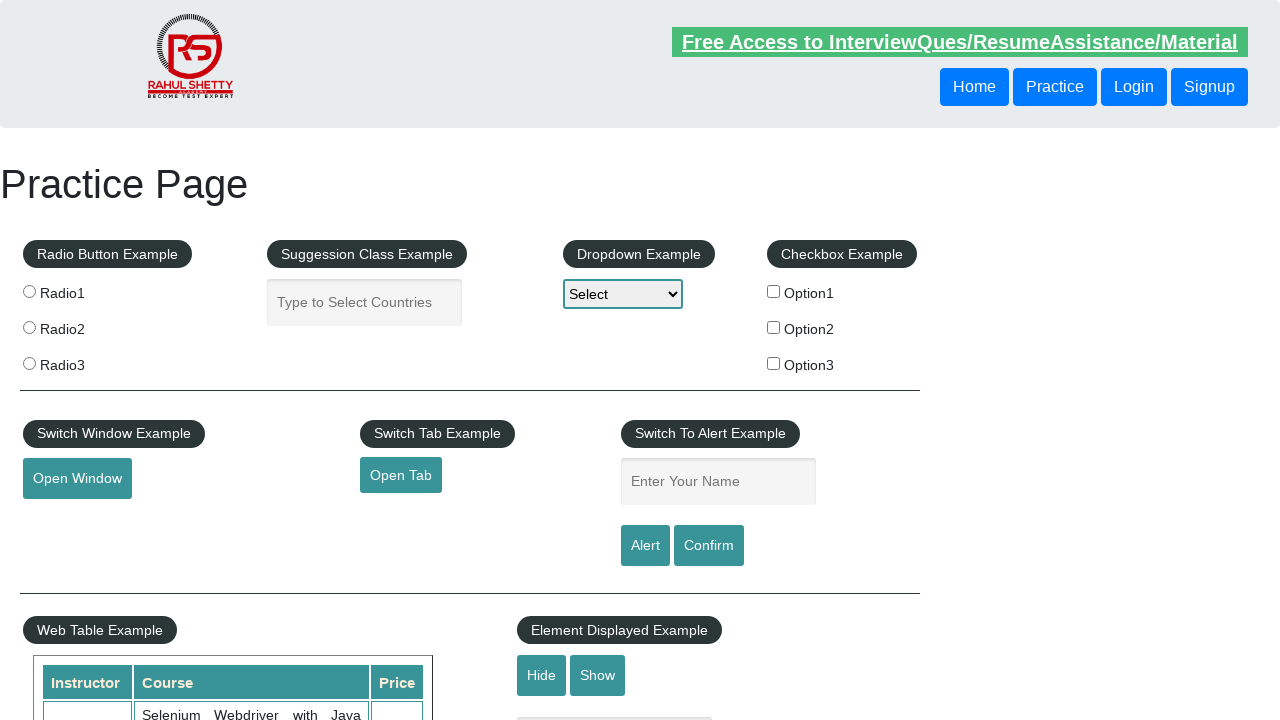

Located all footer links
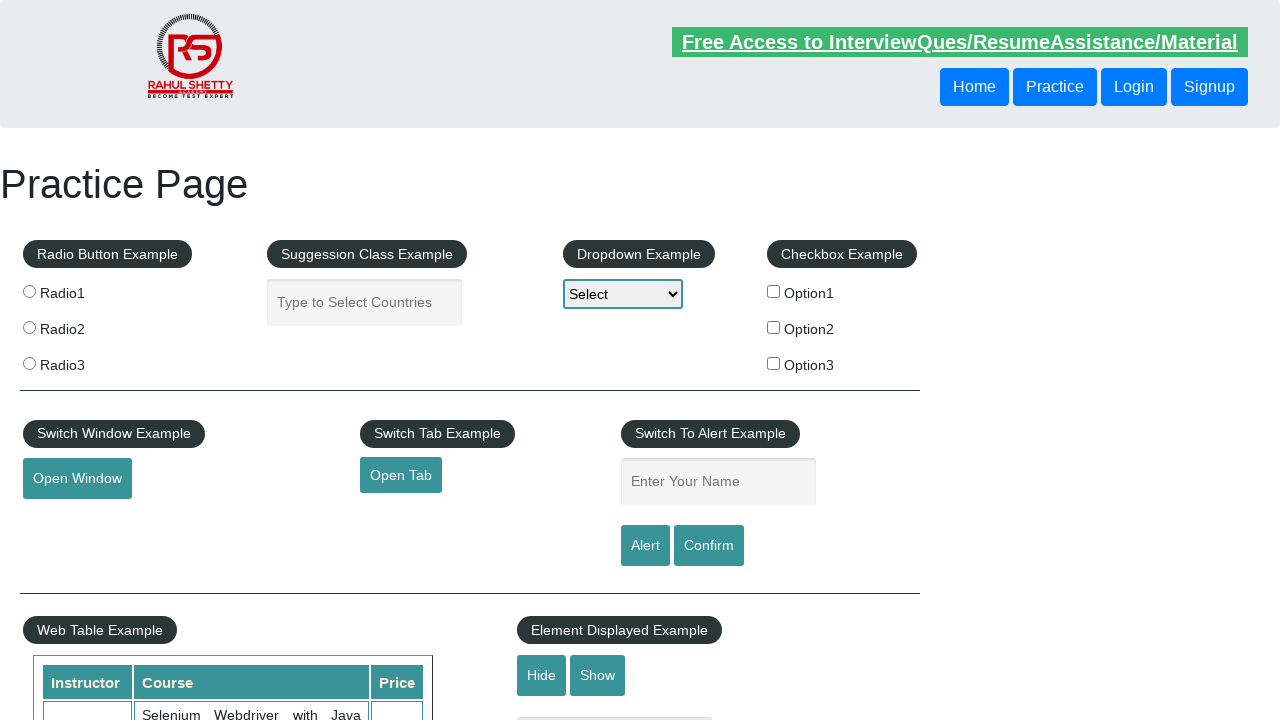

Counted 20 footer links
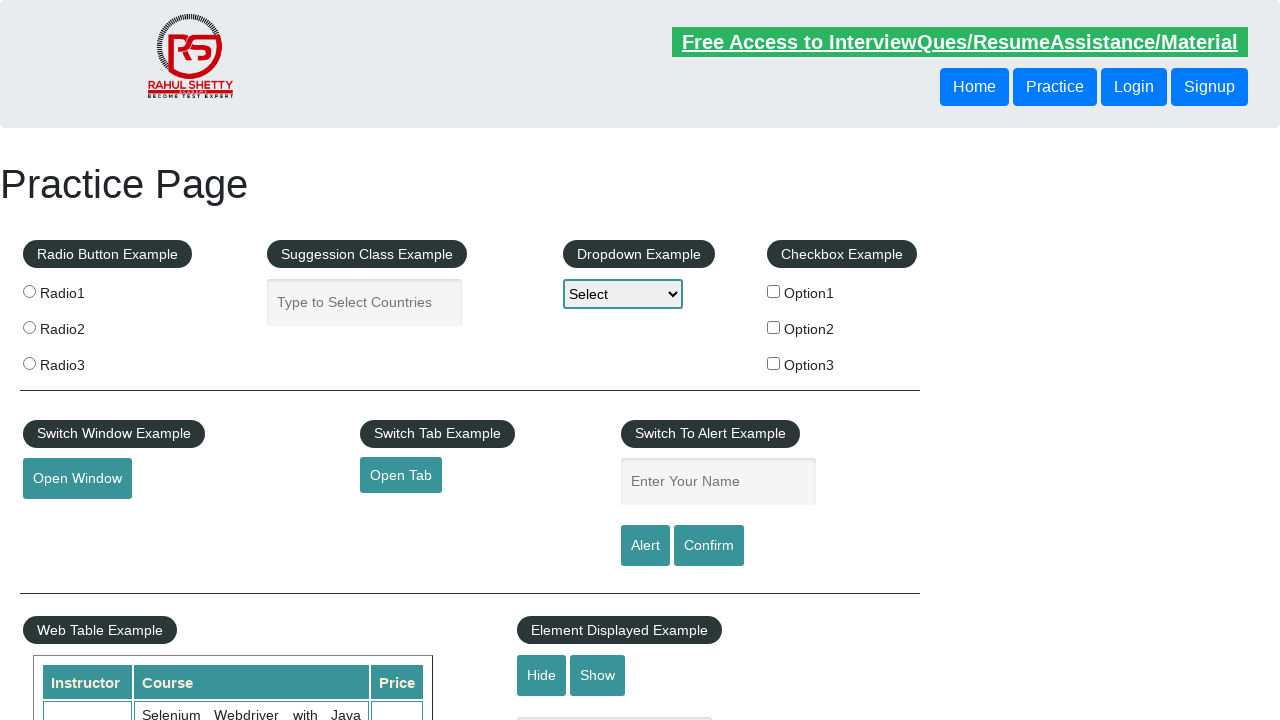

Verified that footer links are present on the page
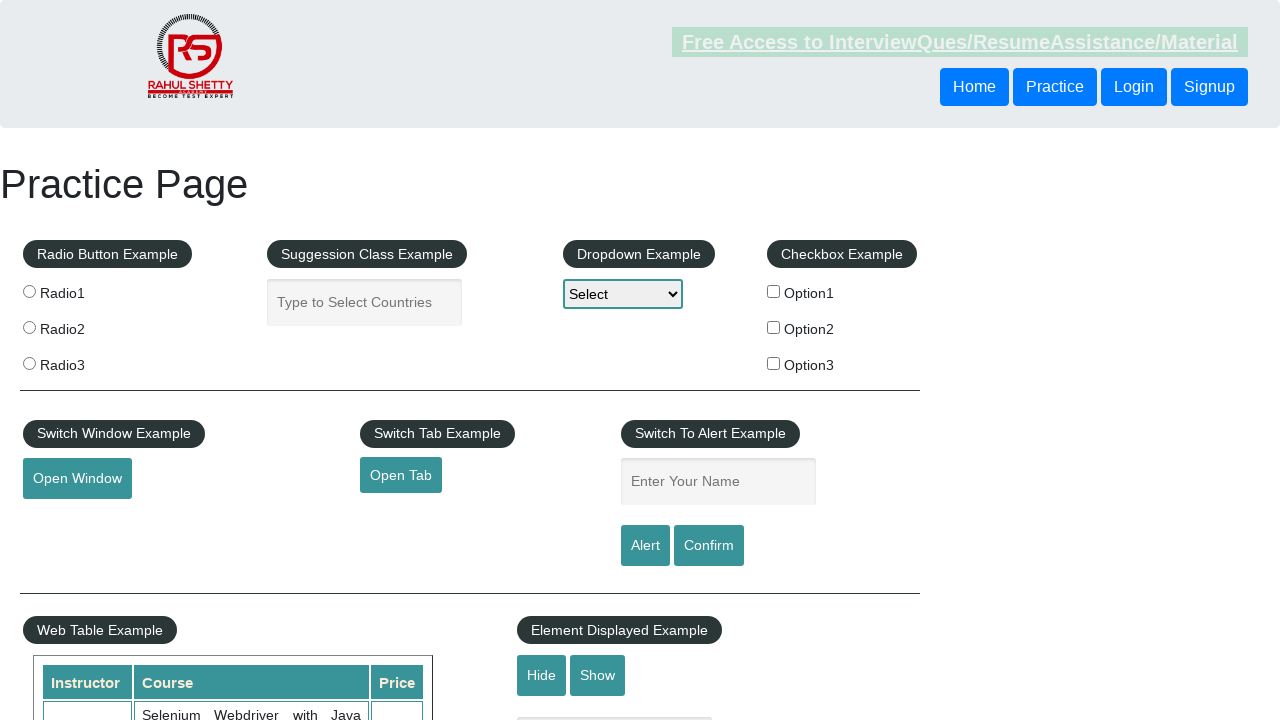

Clicked the first footer link at (157, 482) on li.gf-li a >> nth=0
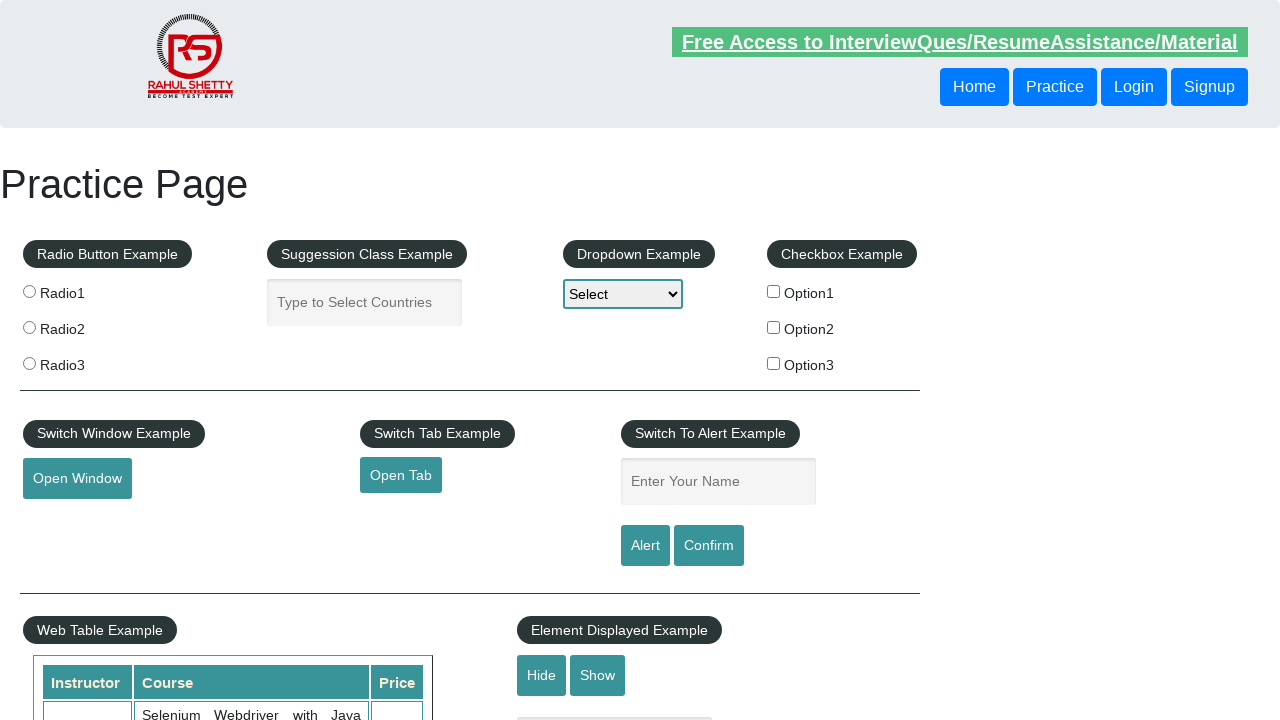

Page navigation completed and DOM content loaded
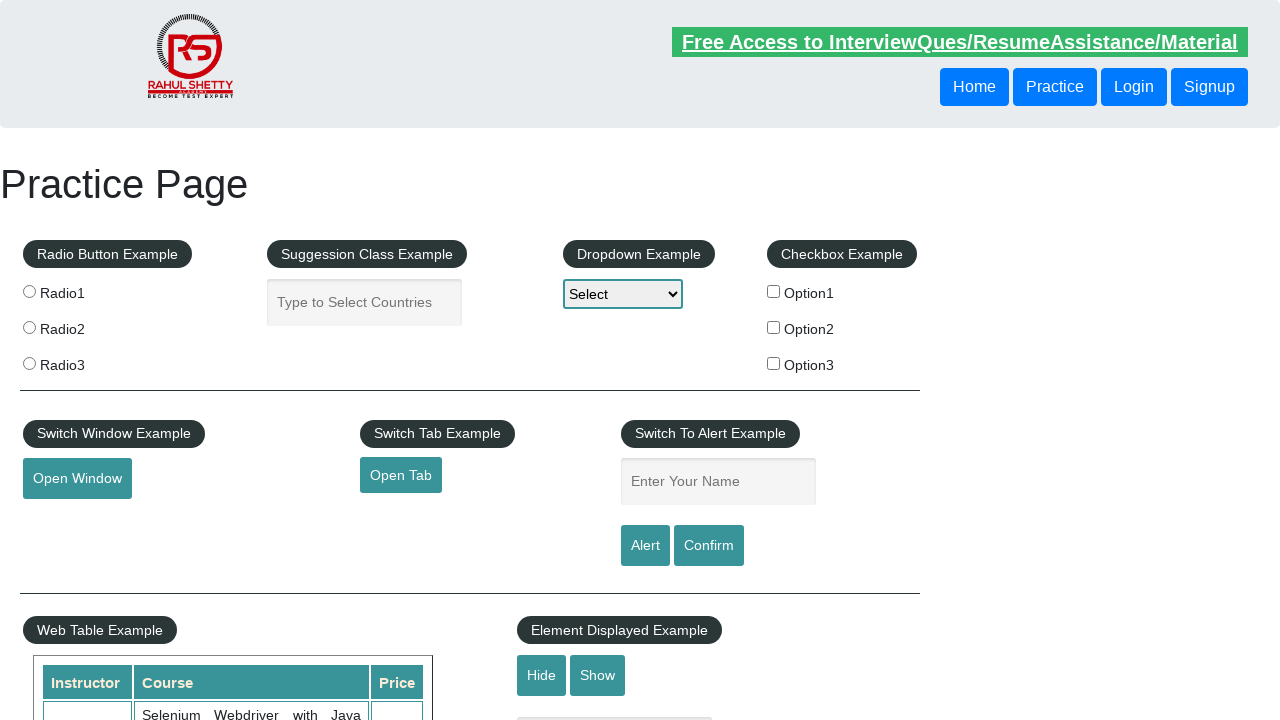

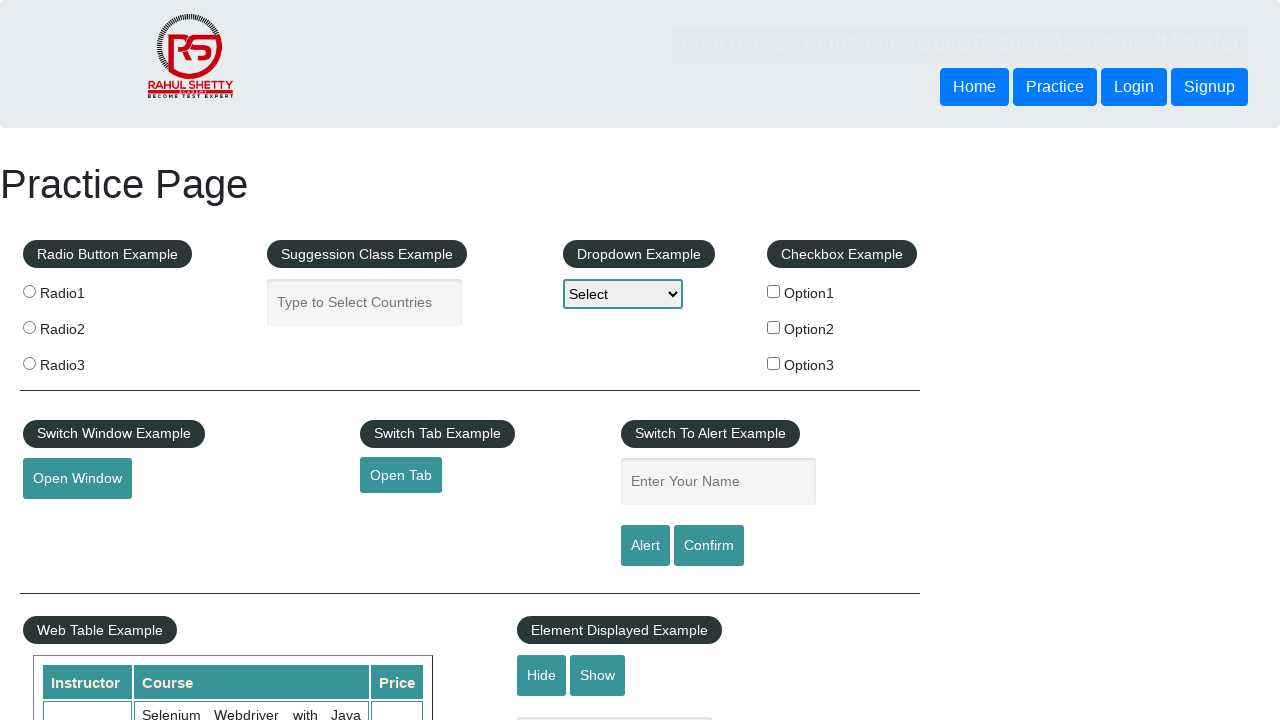